Tests the search functionality on WebDriverIO documentation site by clicking the search button and entering search terms into the input field

Starting URL: https://webdriver.io/

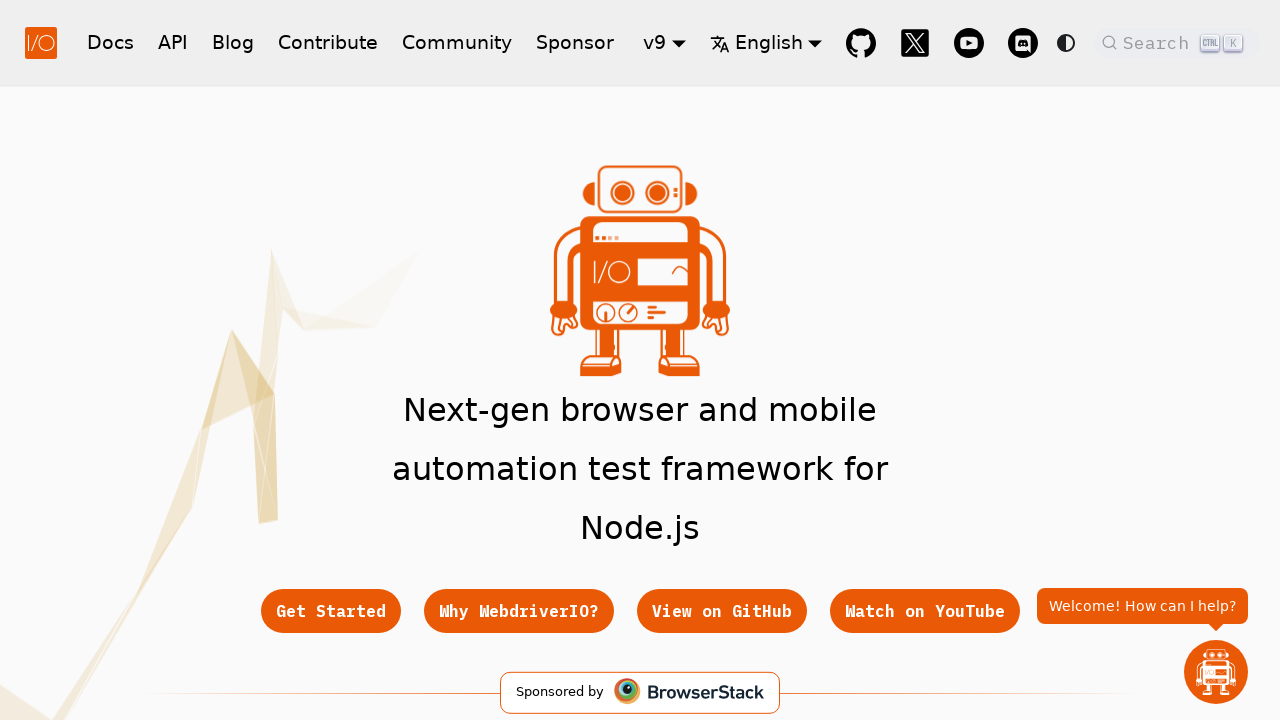

Clicked search button to open search modal at (1159, 42) on [class='DocSearch-Button-Placeholder']
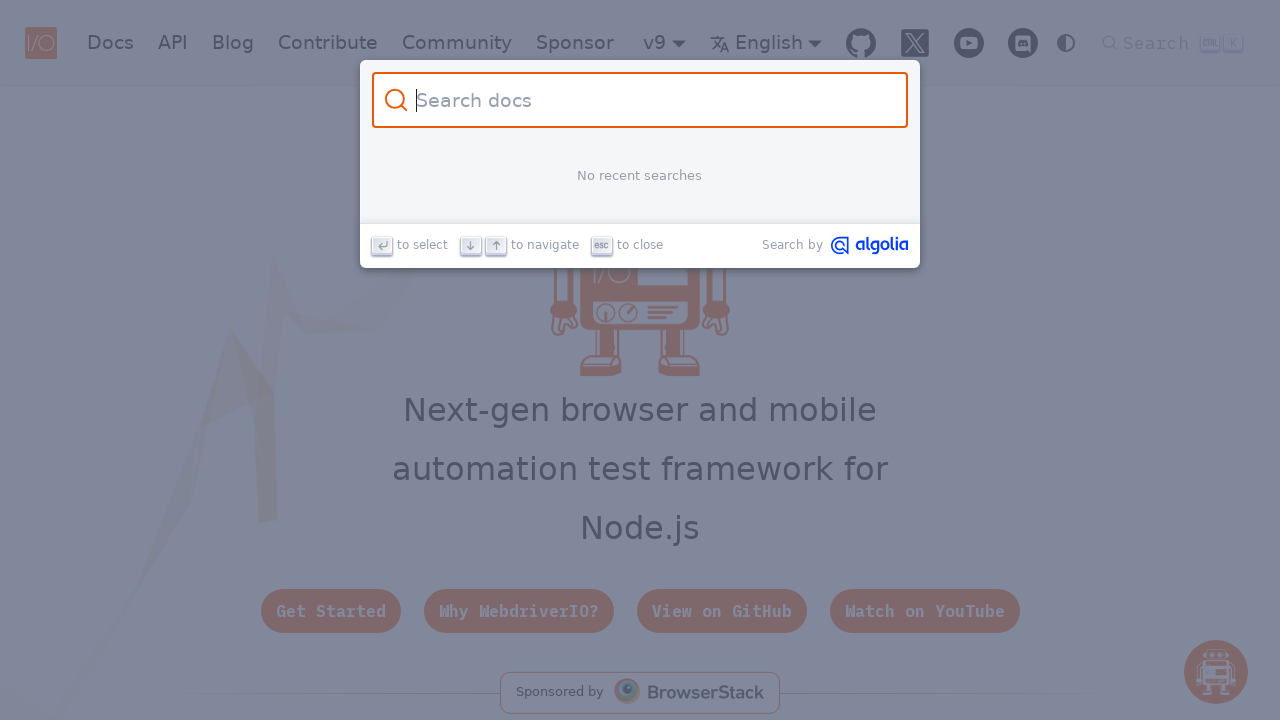

Search input field appeared
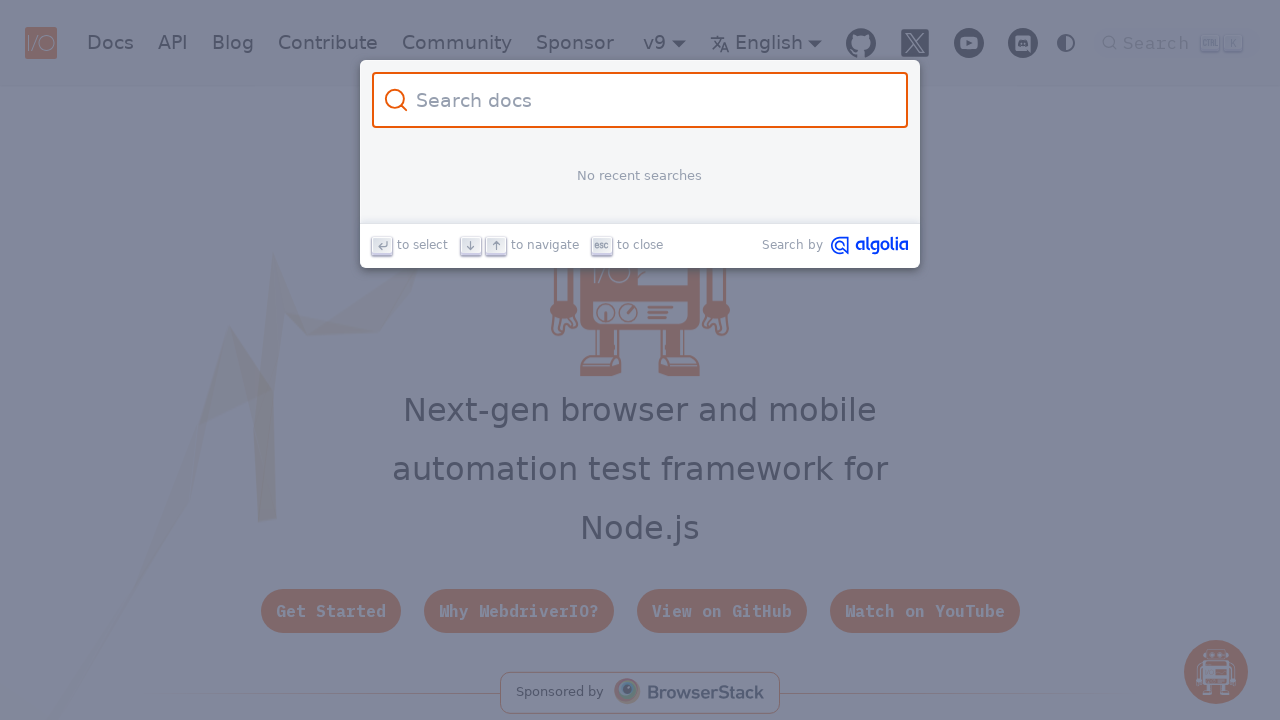

Filled search field with 'test2' on #docsearch-input
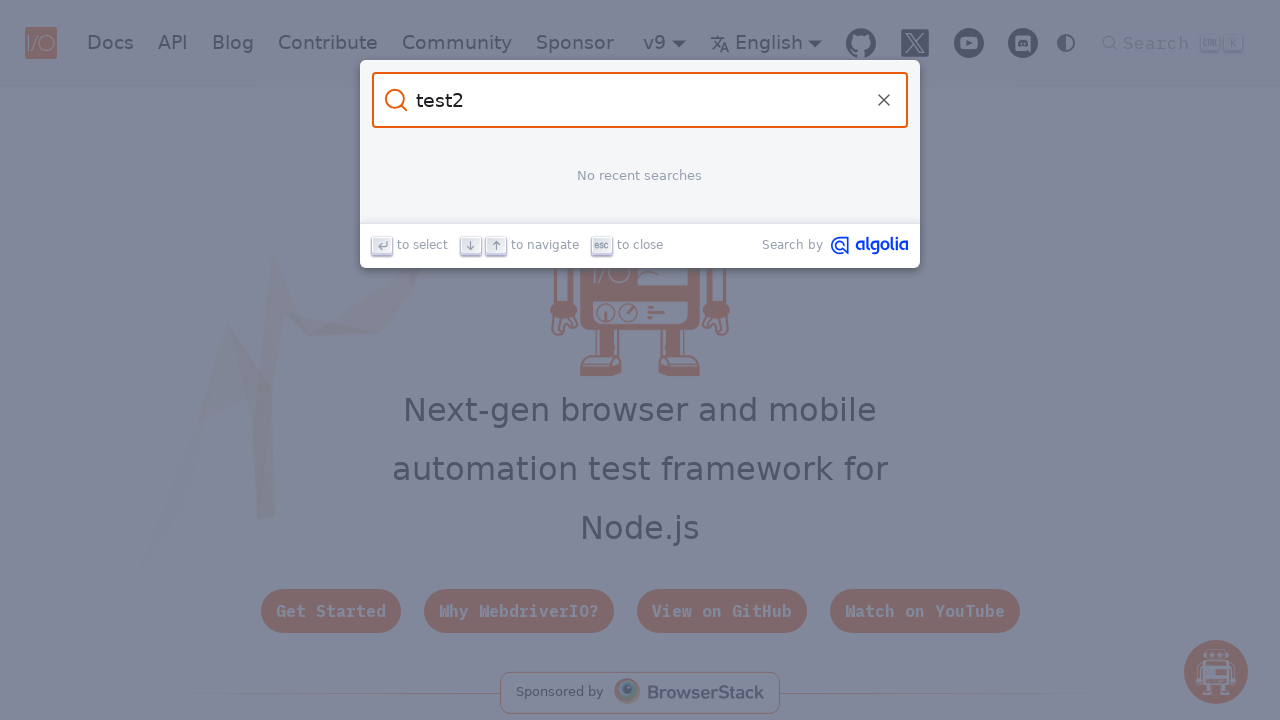

Located search input element
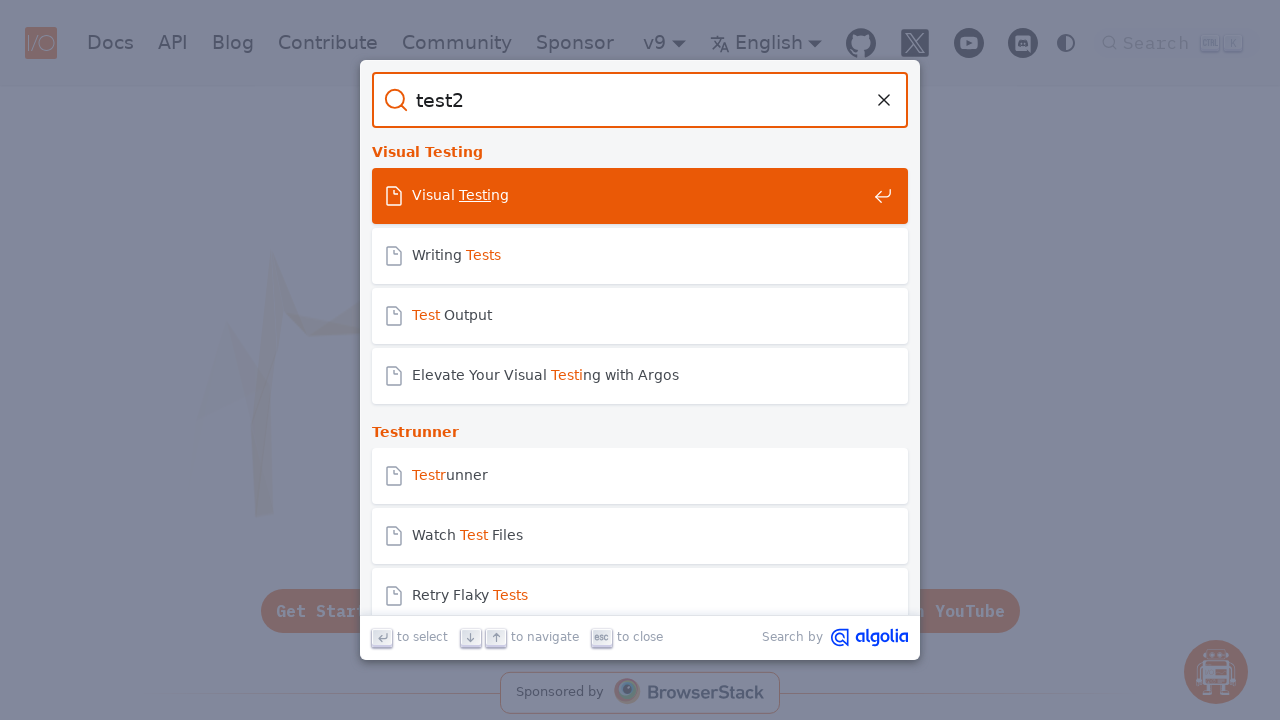

Appended 'test0998' to search field on #docsearch-input
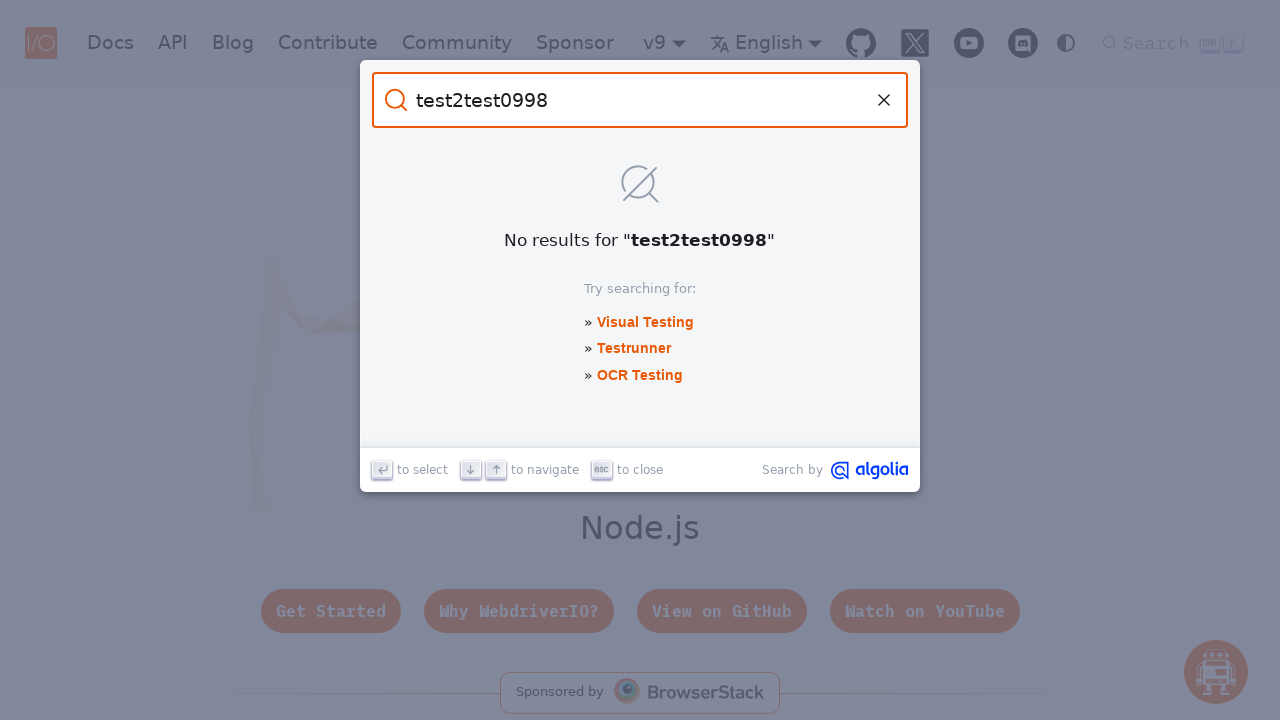

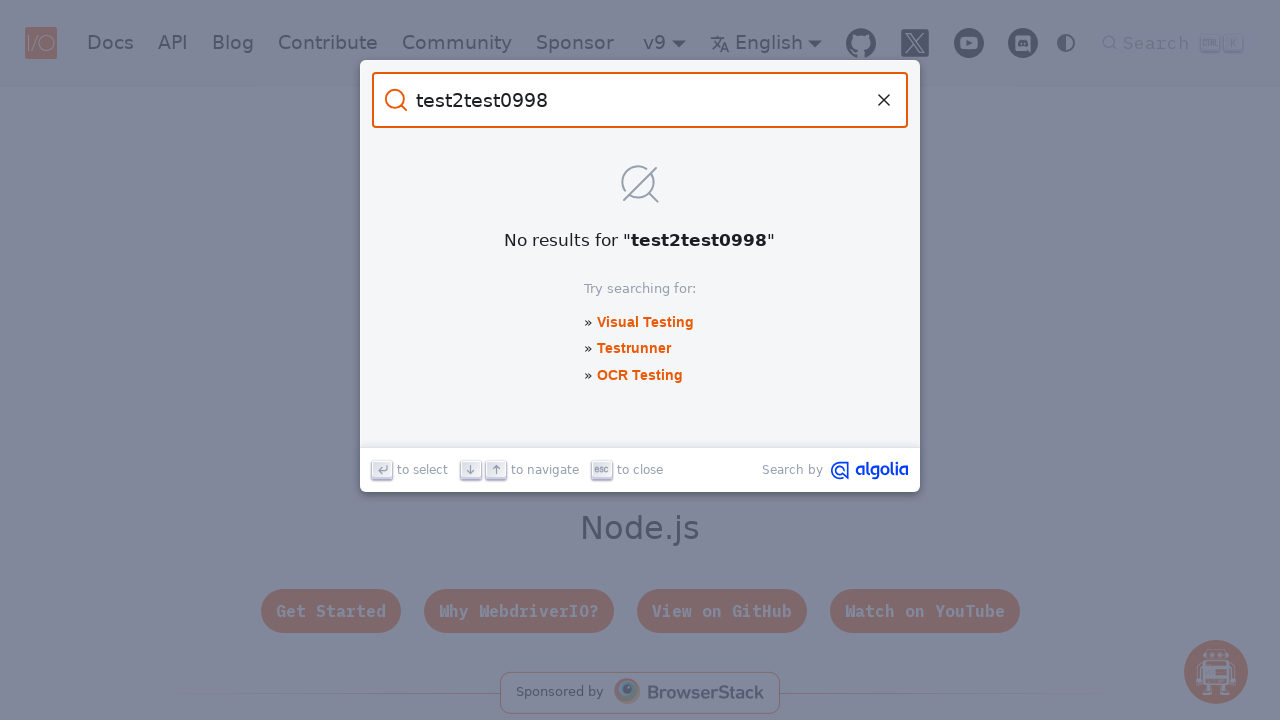